Tests TodoMVC app by adding multiple todo items, marking one as complete, and clearing completed items

Starting URL: https://demo.playwright.dev/todomvc/

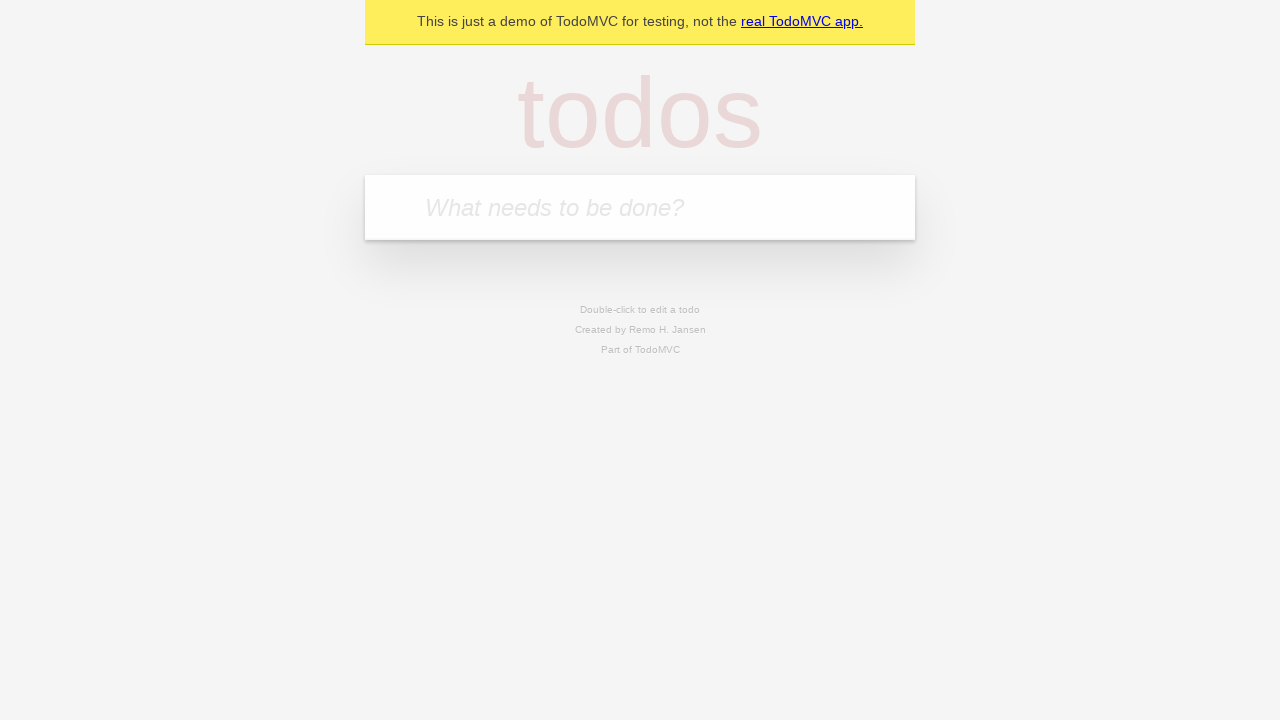

Clicked on todo input field at (640, 207) on internal:attr=[placeholder="What needs to be done?"i]
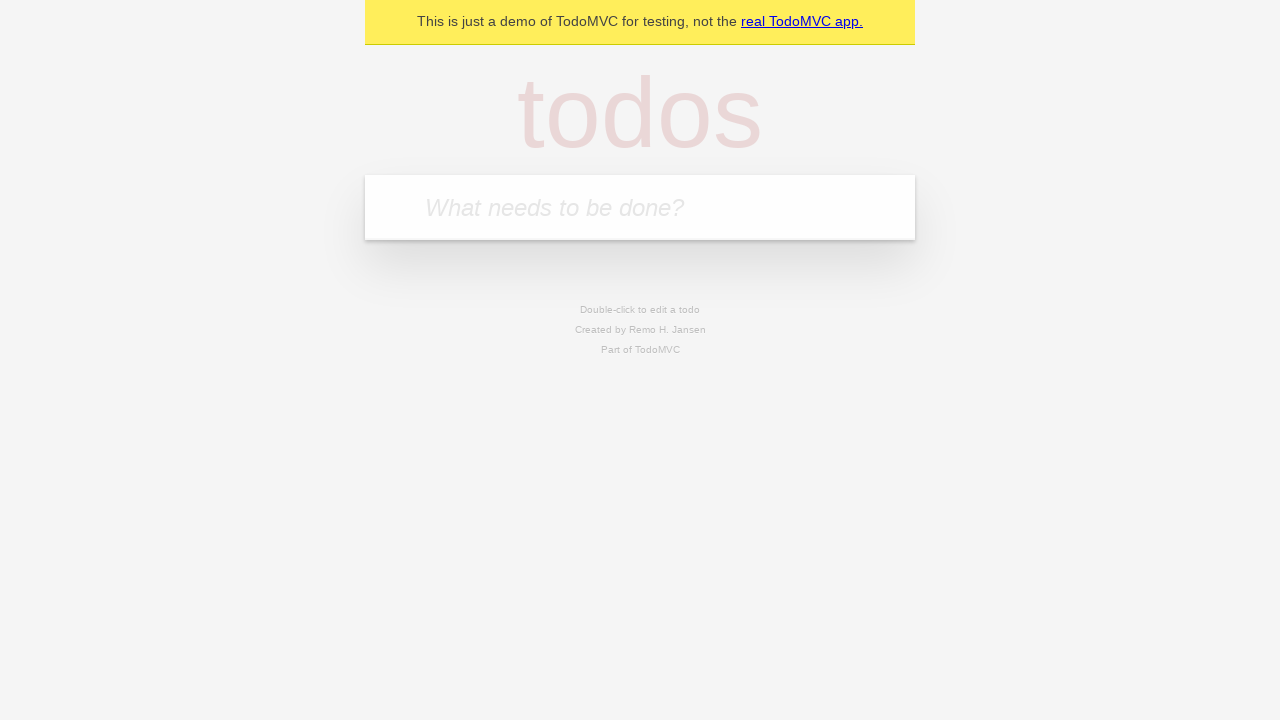

Filled input field with 'hello' on internal:attr=[placeholder="What needs to be done?"i]
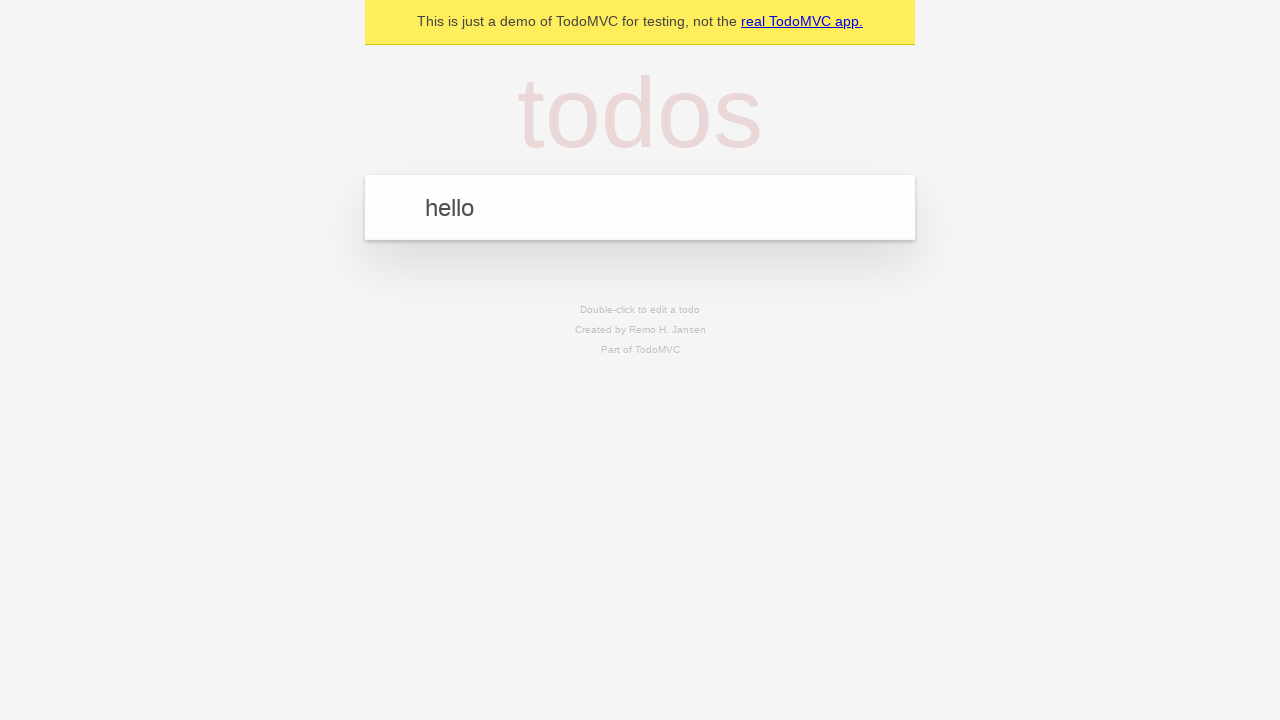

Pressed Enter to add 'hello' todo item on internal:attr=[placeholder="What needs to be done?"i]
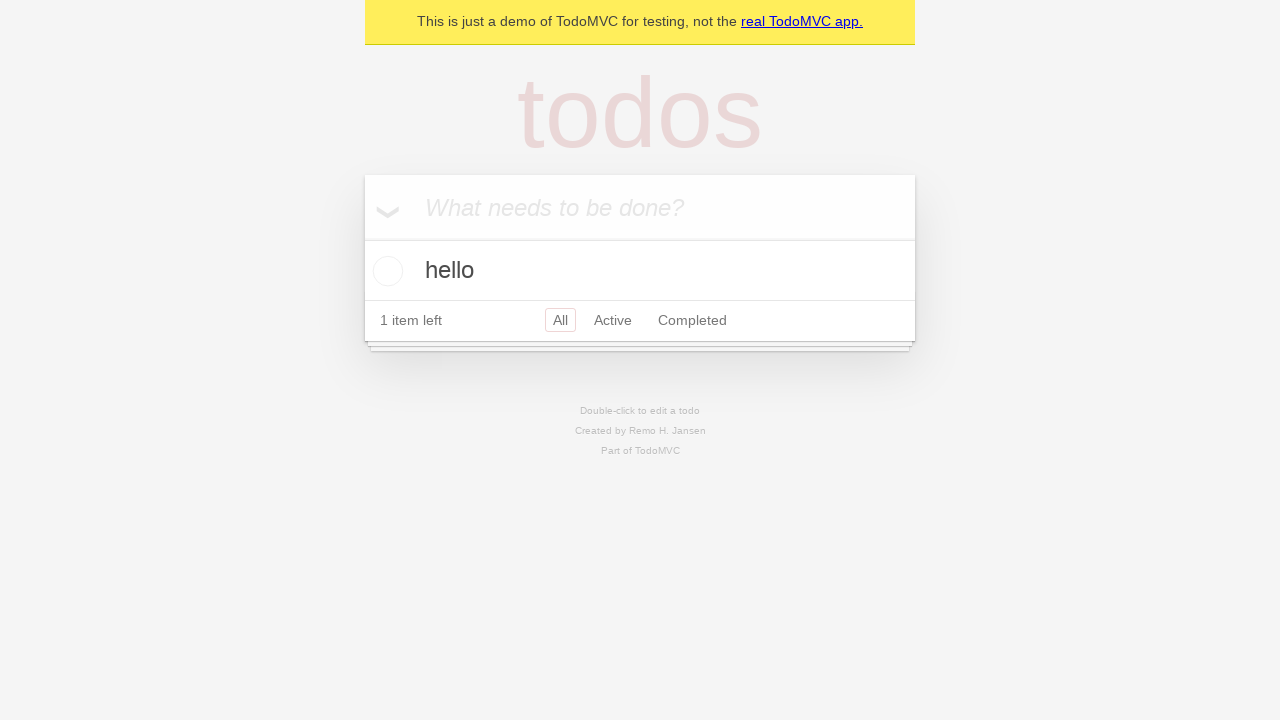

Filled input field with 'world' on internal:attr=[placeholder="What needs to be done?"i]
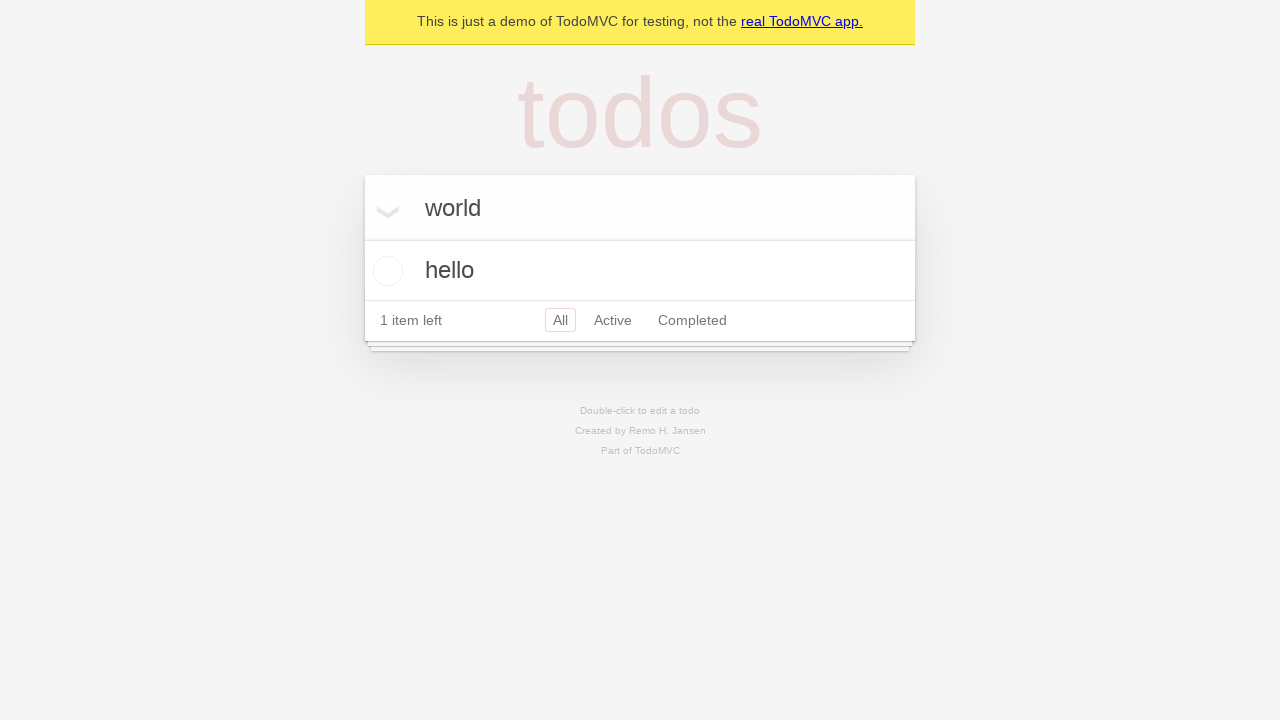

Pressed Enter to add 'world' todo item on internal:attr=[placeholder="What needs to be done?"i]
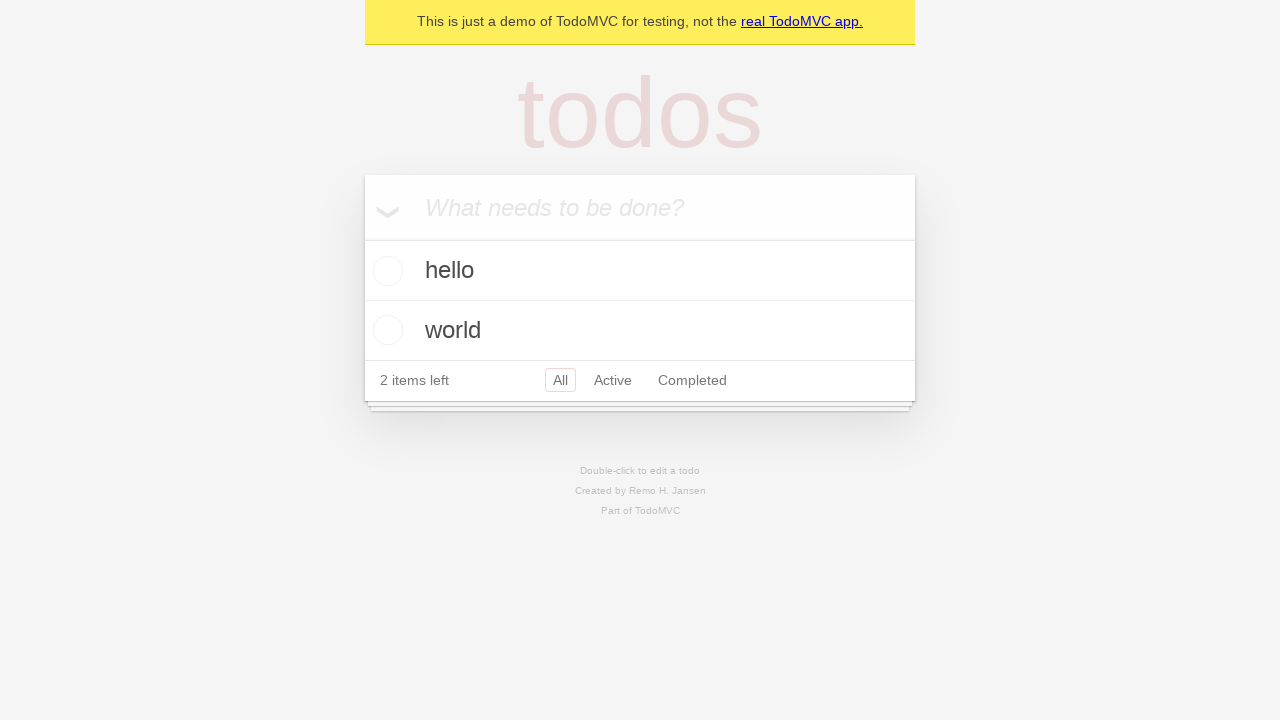

Filled input field with 'yes' on internal:attr=[placeholder="What needs to be done?"i]
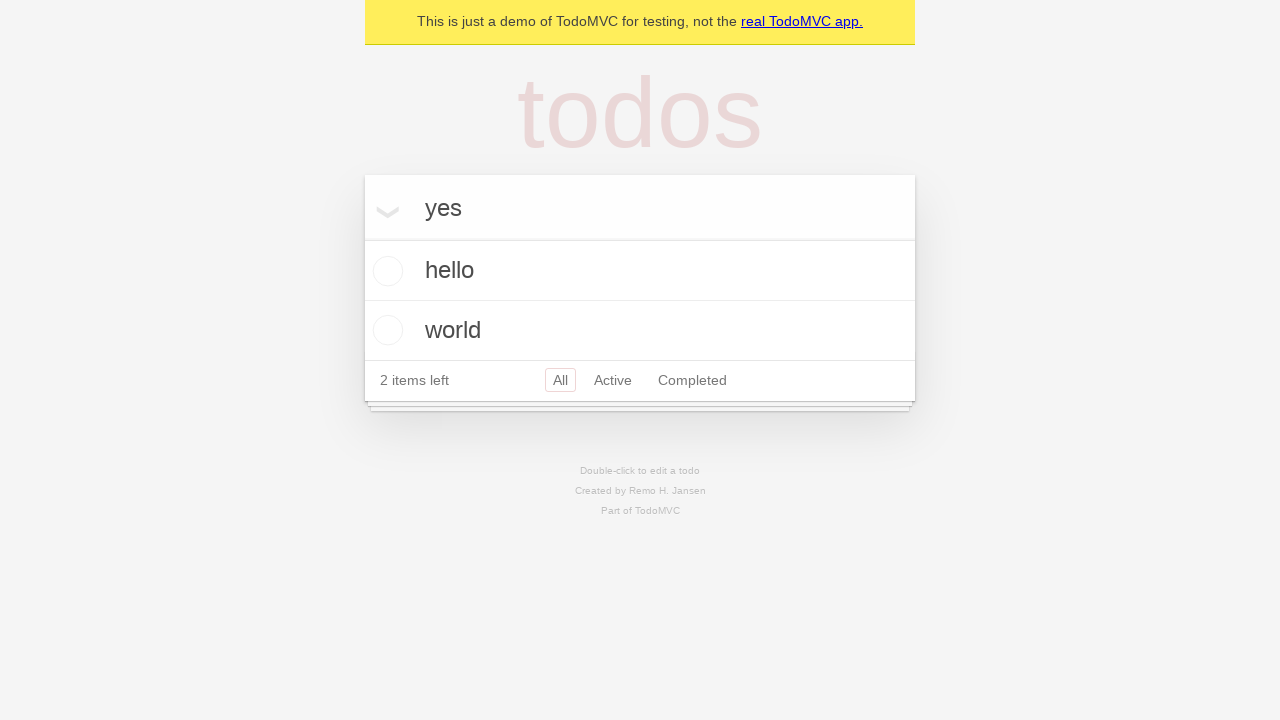

Pressed Enter to add 'yes' todo item on internal:attr=[placeholder="What needs to be done?"i]
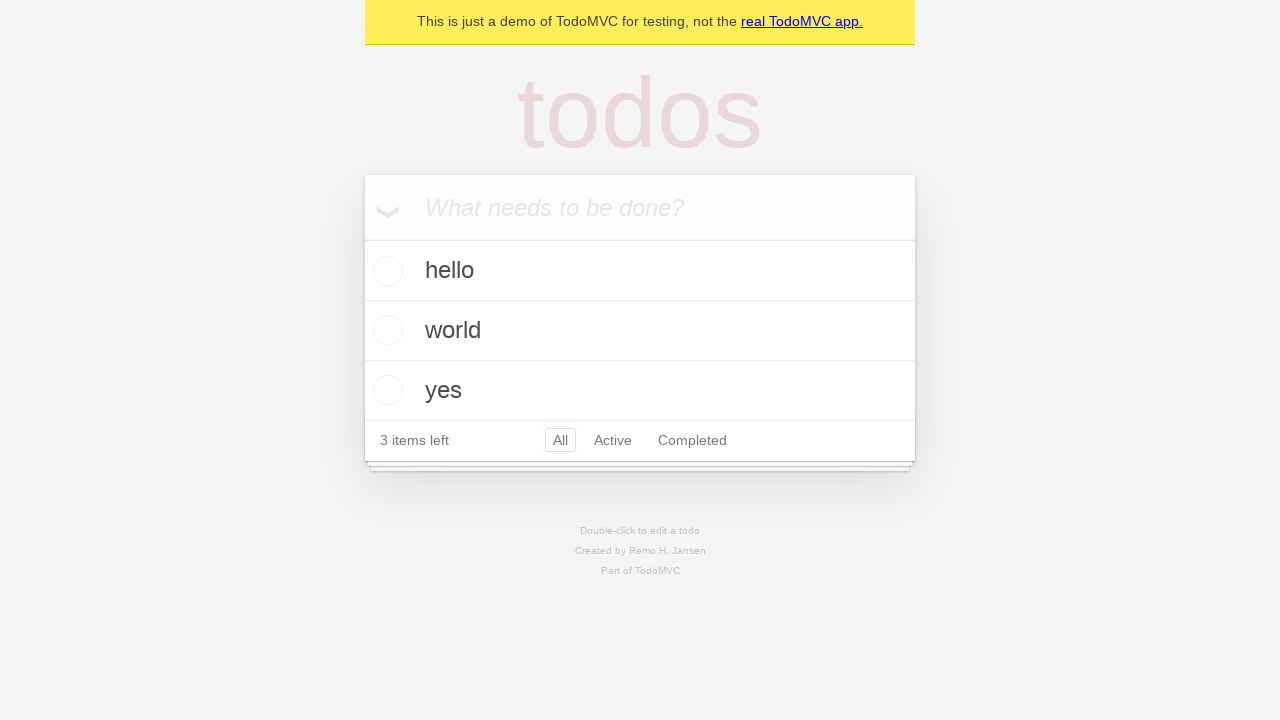

Filled input field with 'no' on internal:attr=[placeholder="What needs to be done?"i]
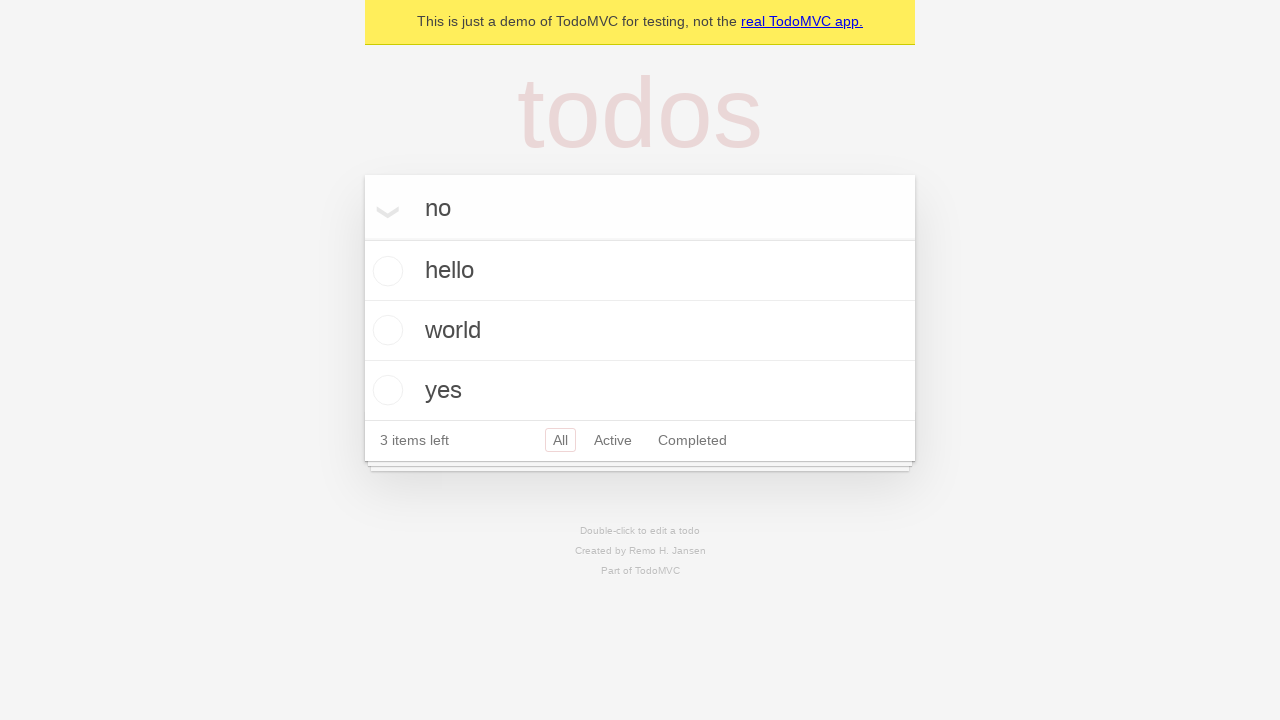

Pressed Enter to add 'no' todo item on internal:attr=[placeholder="What needs to be done?"i]
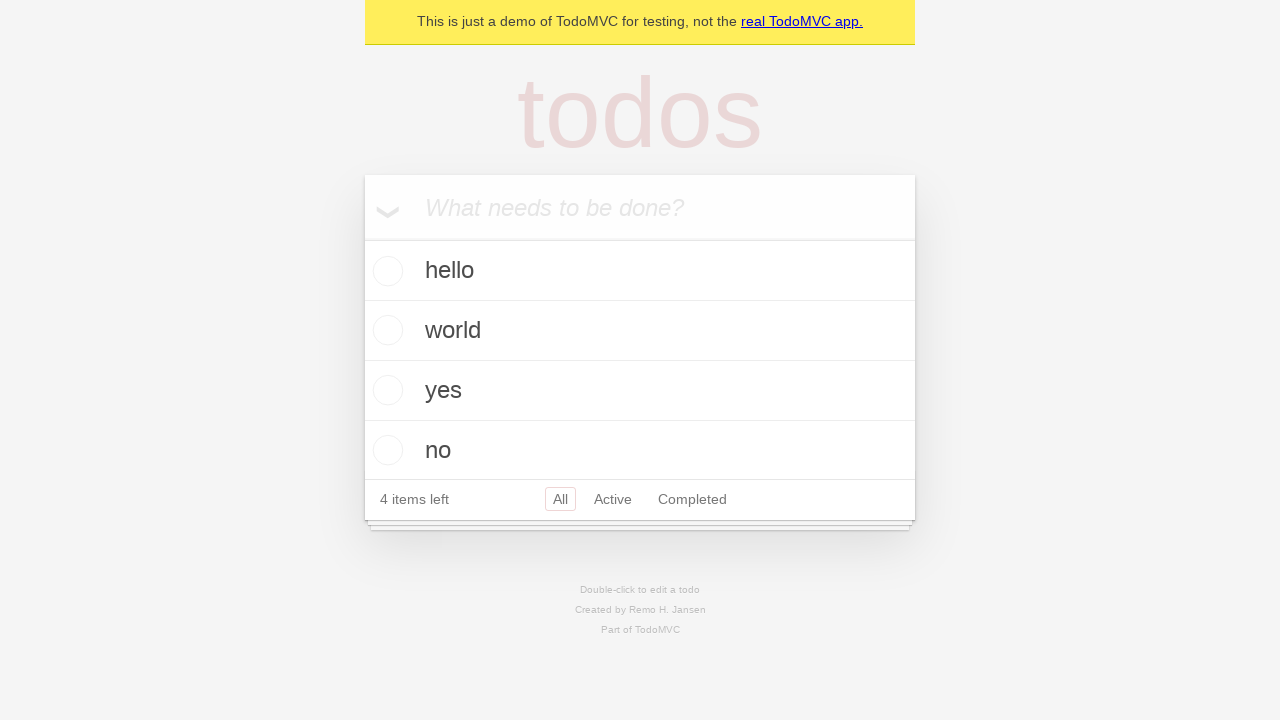

Marked 'world' todo item as completed at (385, 330) on internal:role=listitem >> internal:has-text="world"i >> internal:role=checkbox[n
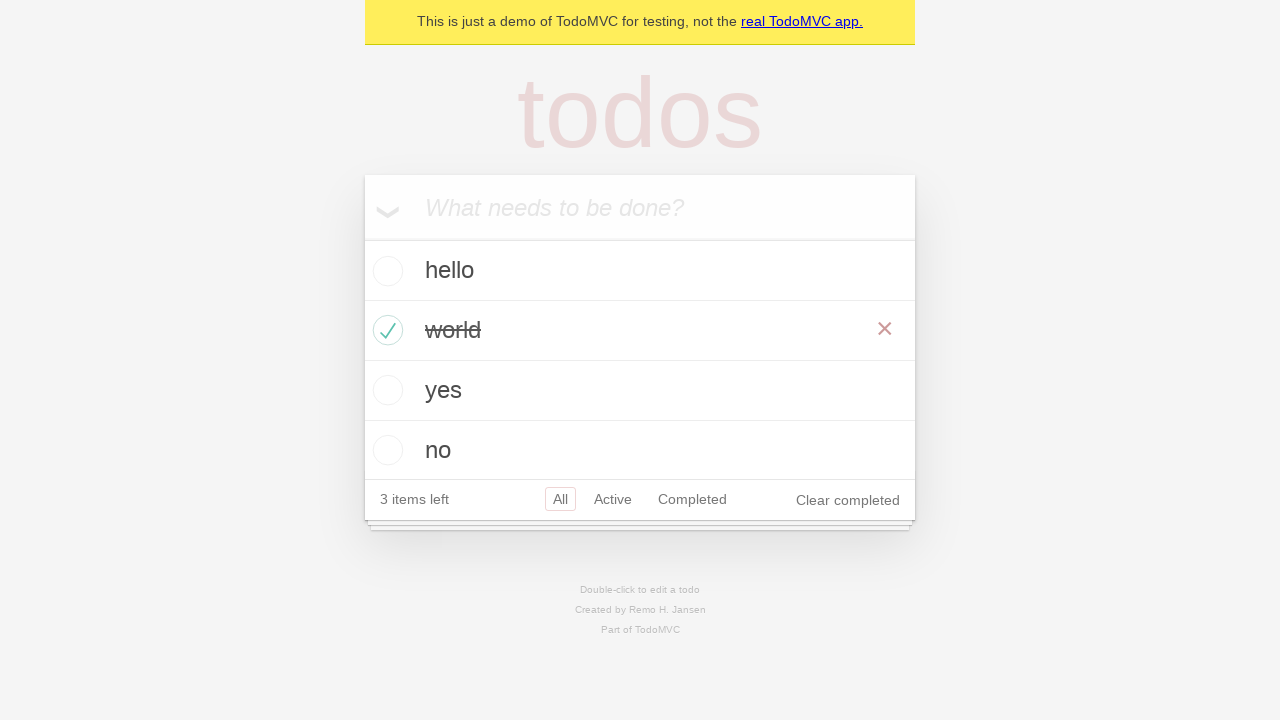

Clicked 'Clear completed' button to remove completed items at (848, 500) on internal:role=button[name="Clear completed"i]
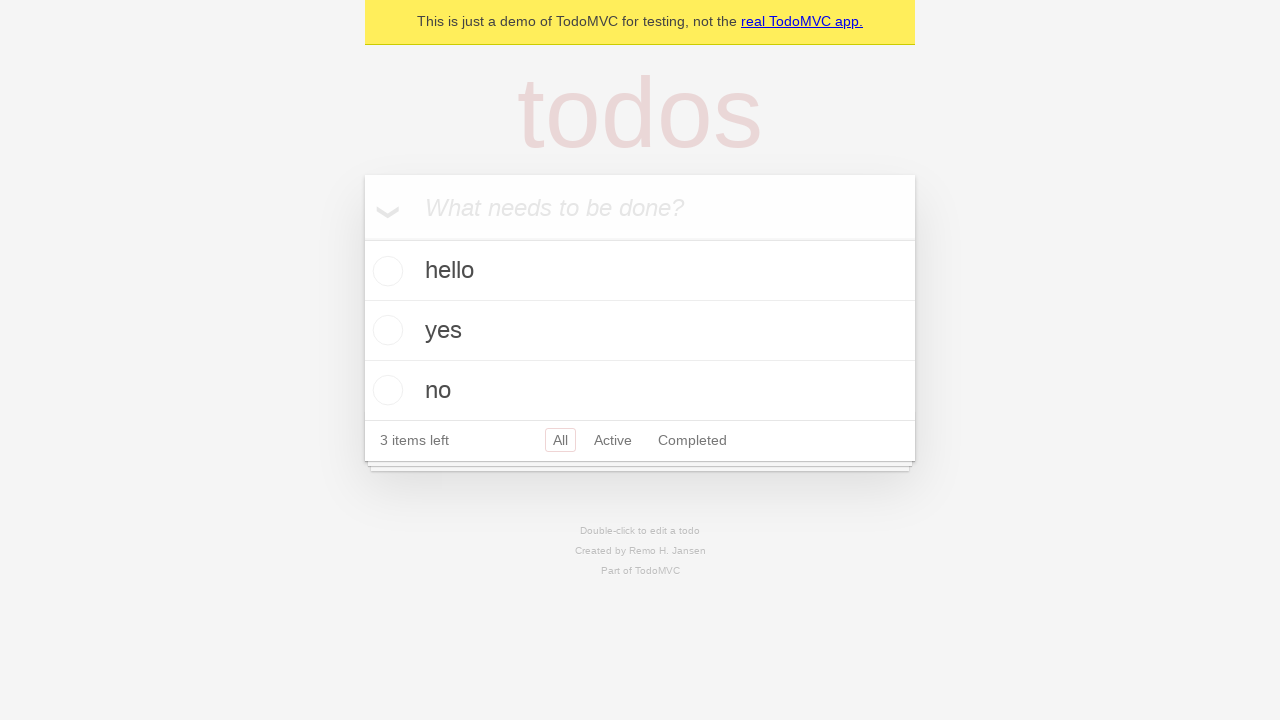

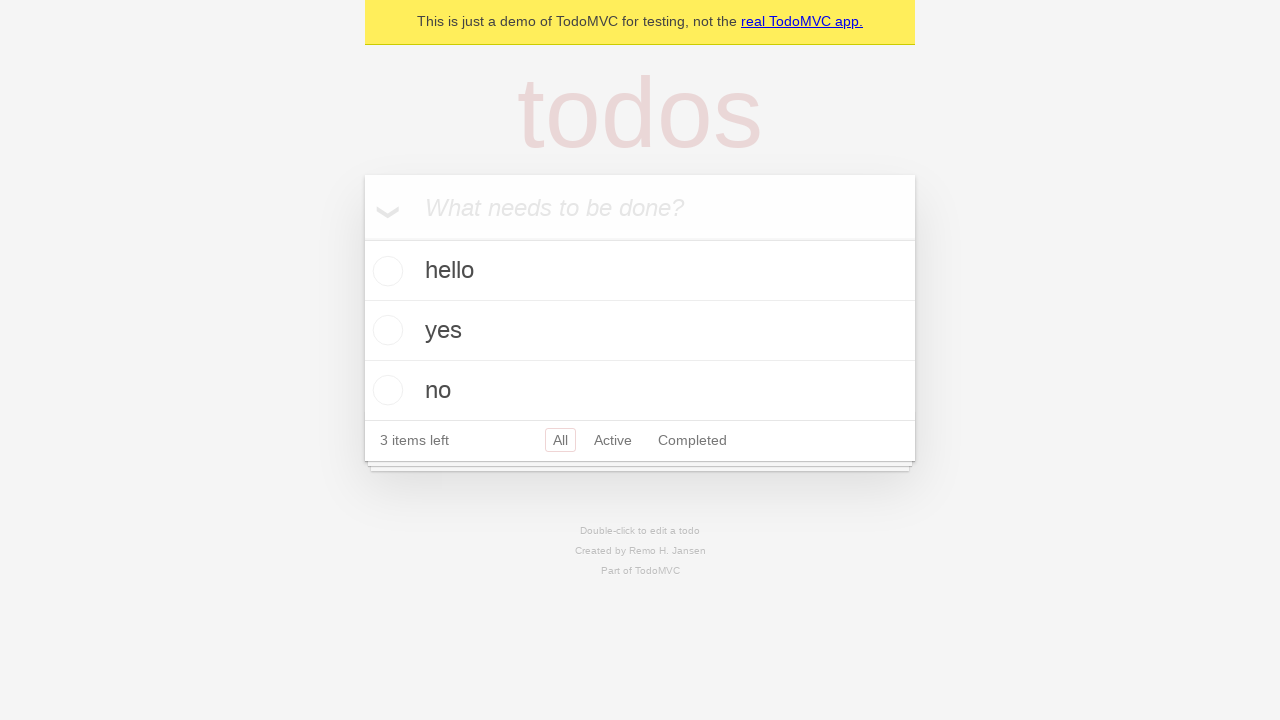